Tests accepting a JavaScript confirm alert by clicking the JS Confirm button and accepting the confirmation dialog

Starting URL: https://the-internet.herokuapp.com/javascript_alerts

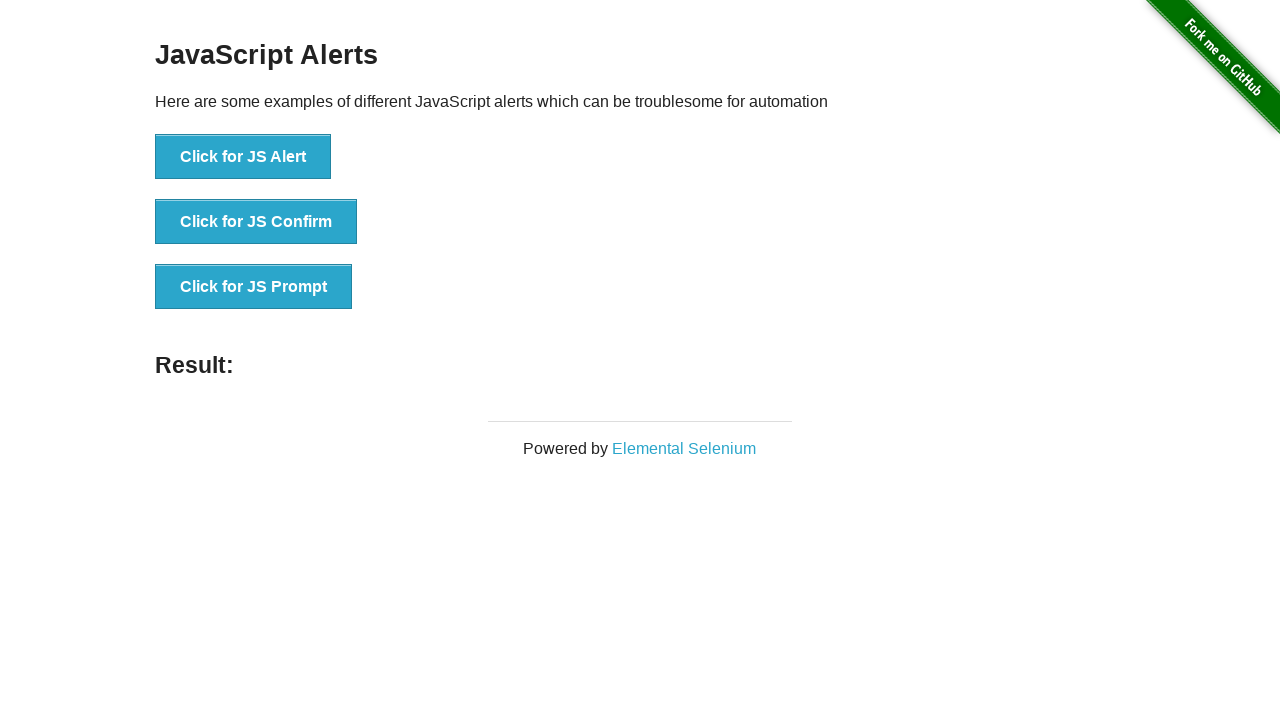

Set up dialog handler to accept confirm alerts
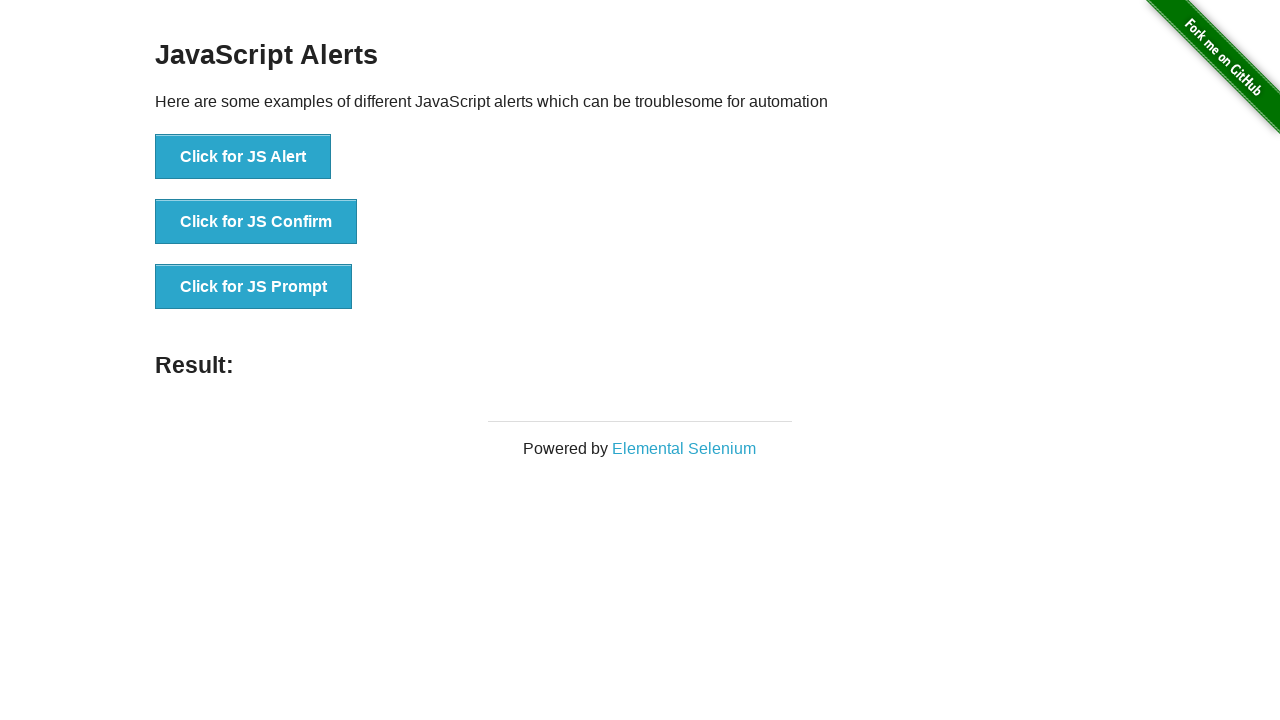

Clicked JS Confirm button to trigger confirmation dialog at (256, 222) on [onclick='jsConfirm()']
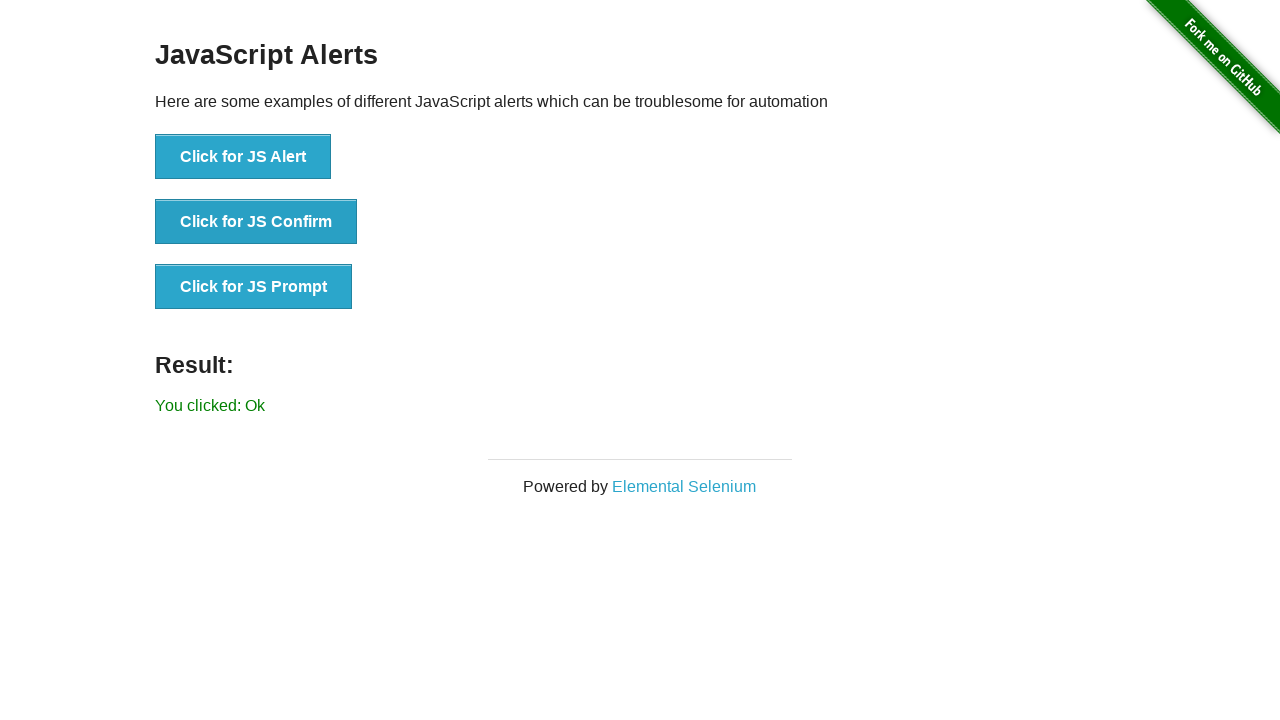

Confirmation dialog accepted and result text loaded
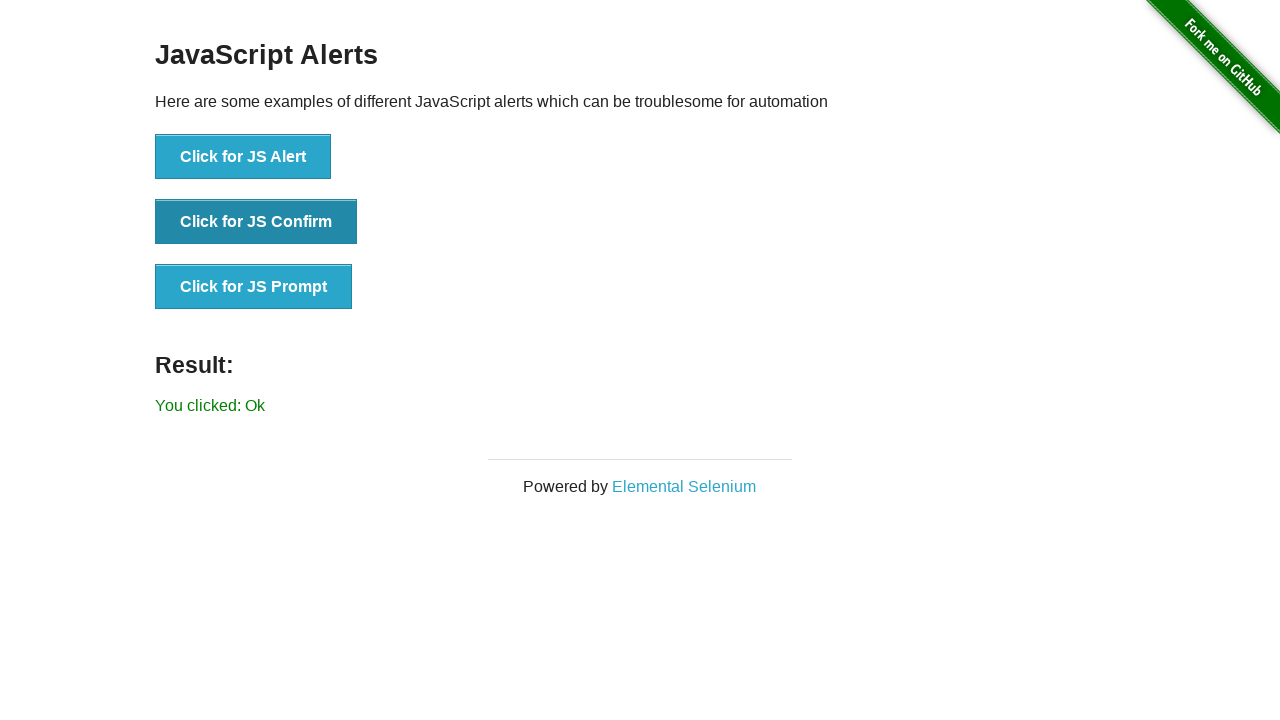

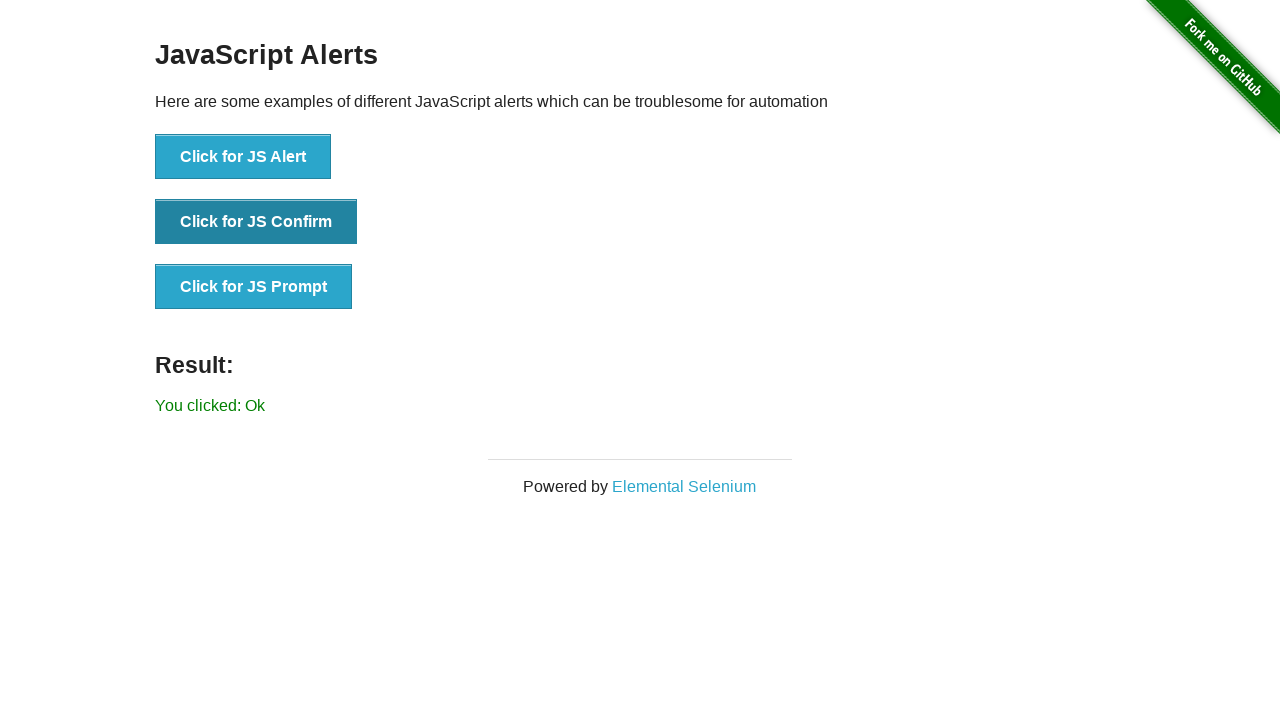